Tests the mobile number input field by entering a 10-digit number and verifying the value and attributes.

Starting URL: https://demoqa.com/automation-practice-form

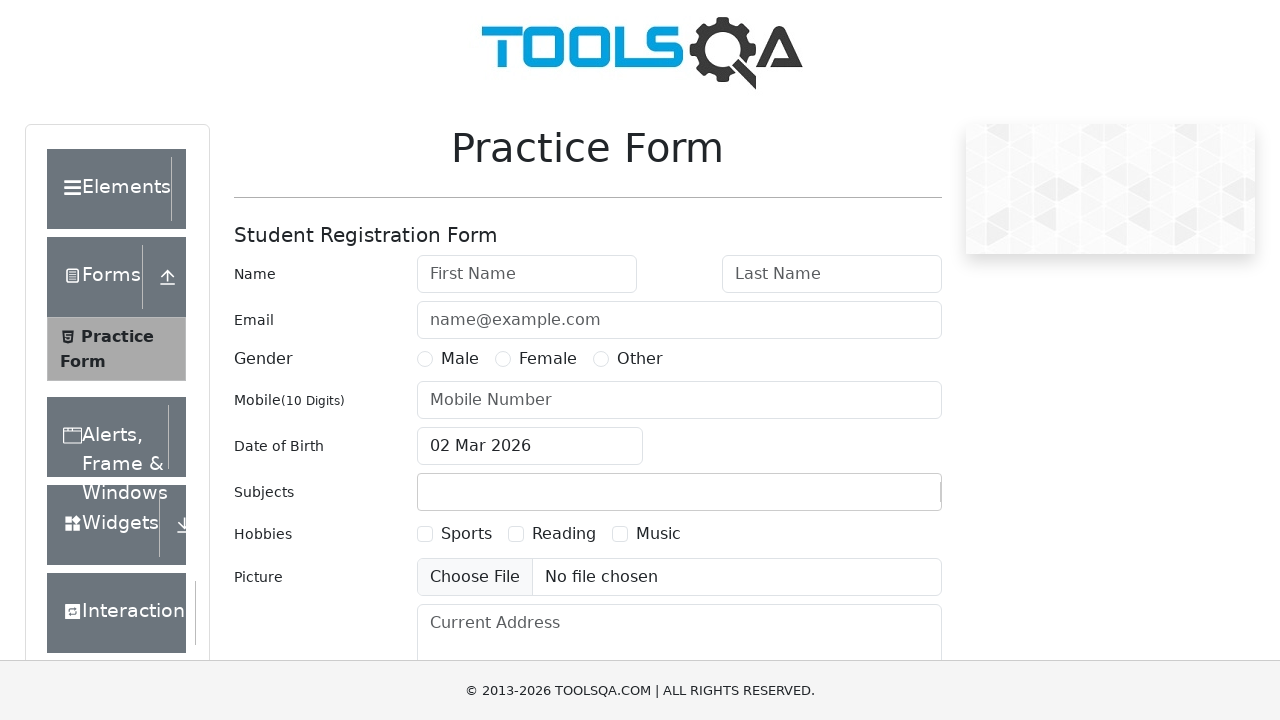

Located mobile number input field
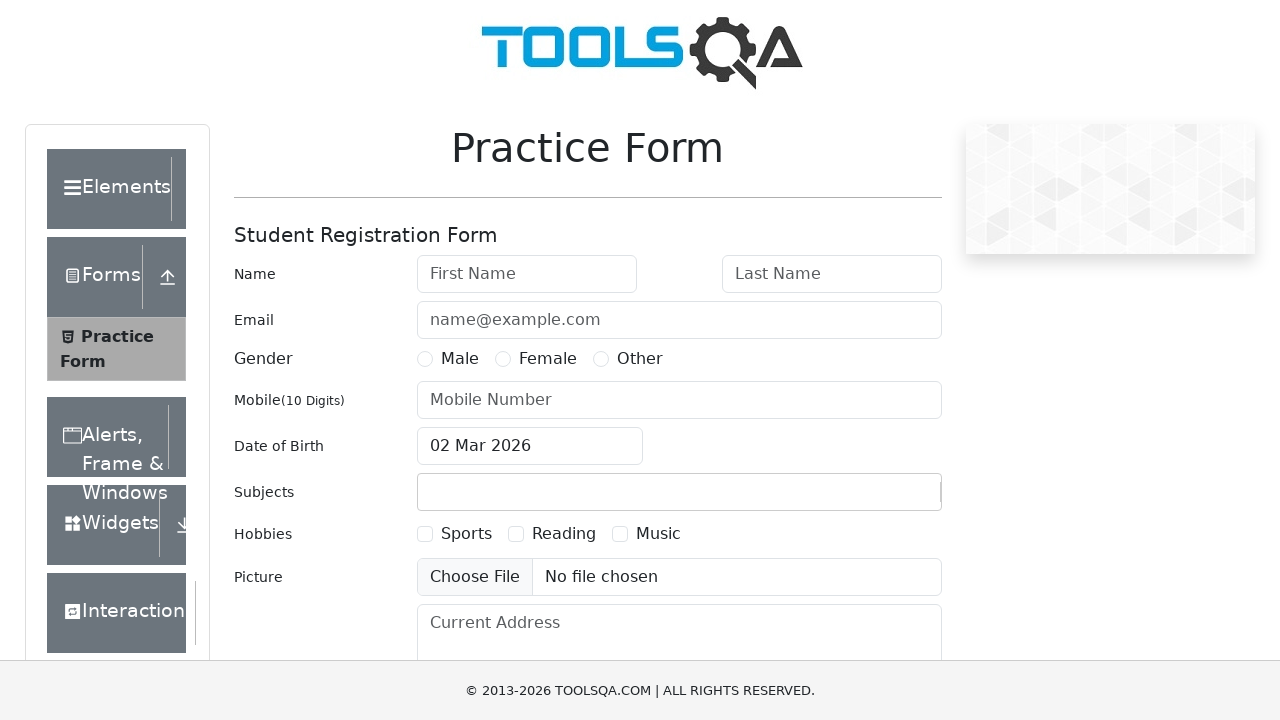

Verified minlength attribute is 10
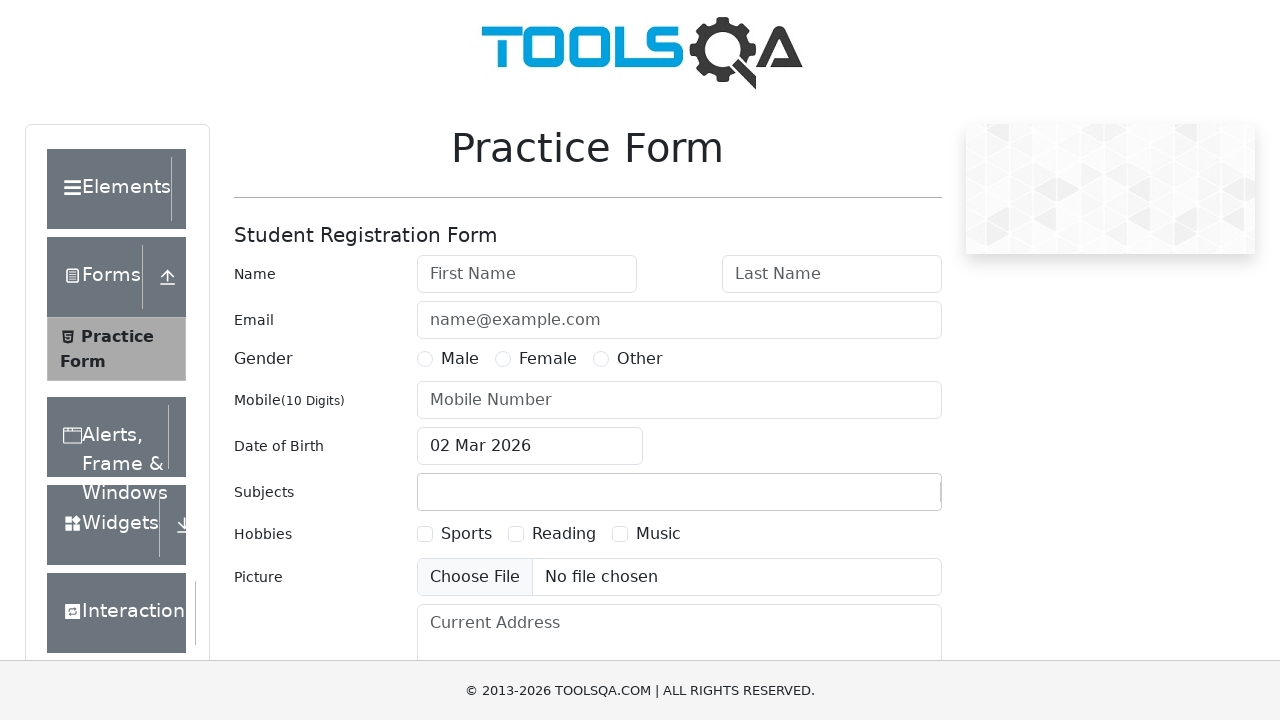

Verified maxlength attribute is 10
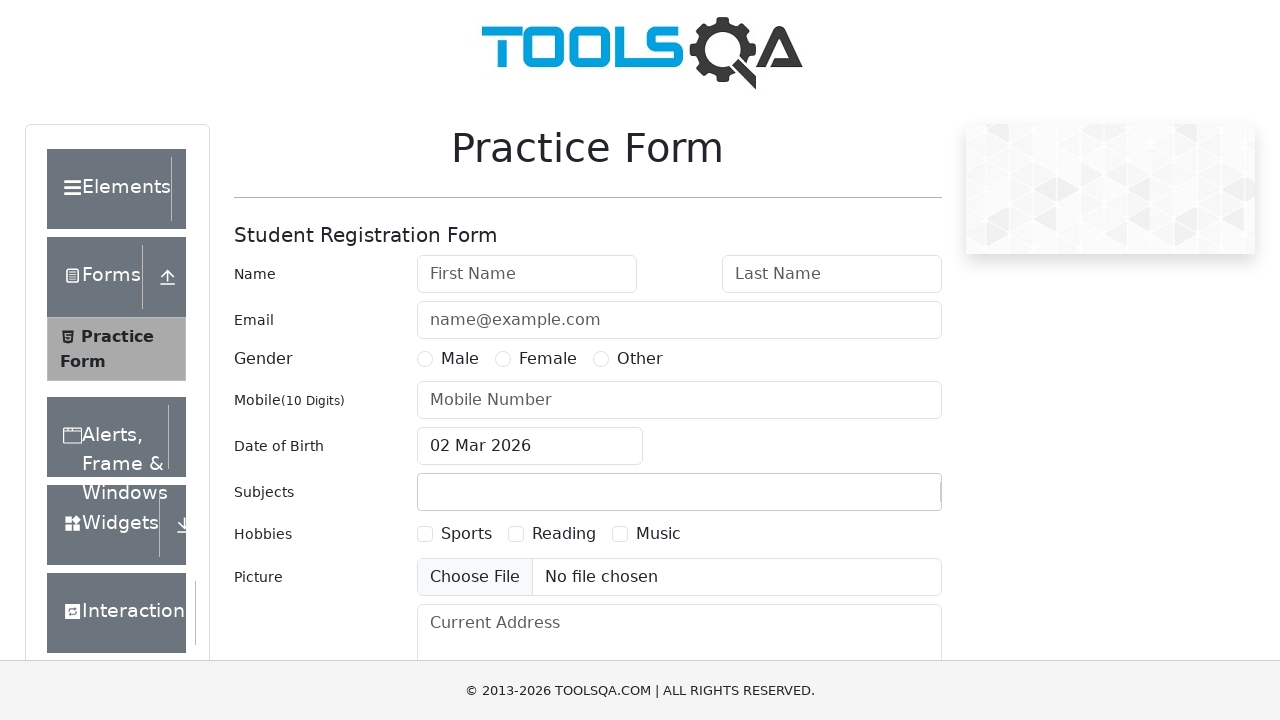

Clicked on mobile number input field at (679, 400) on #userNumber
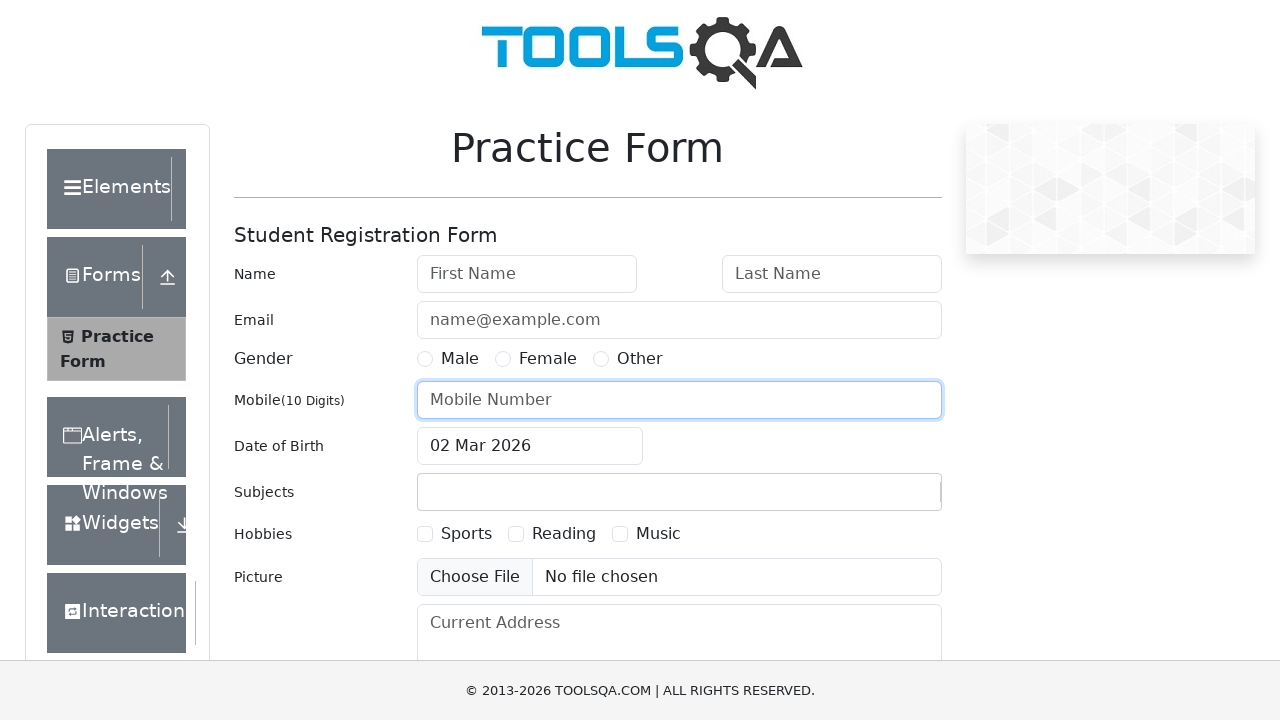

Entered 10-digit mobile number 7418020933 on #userNumber
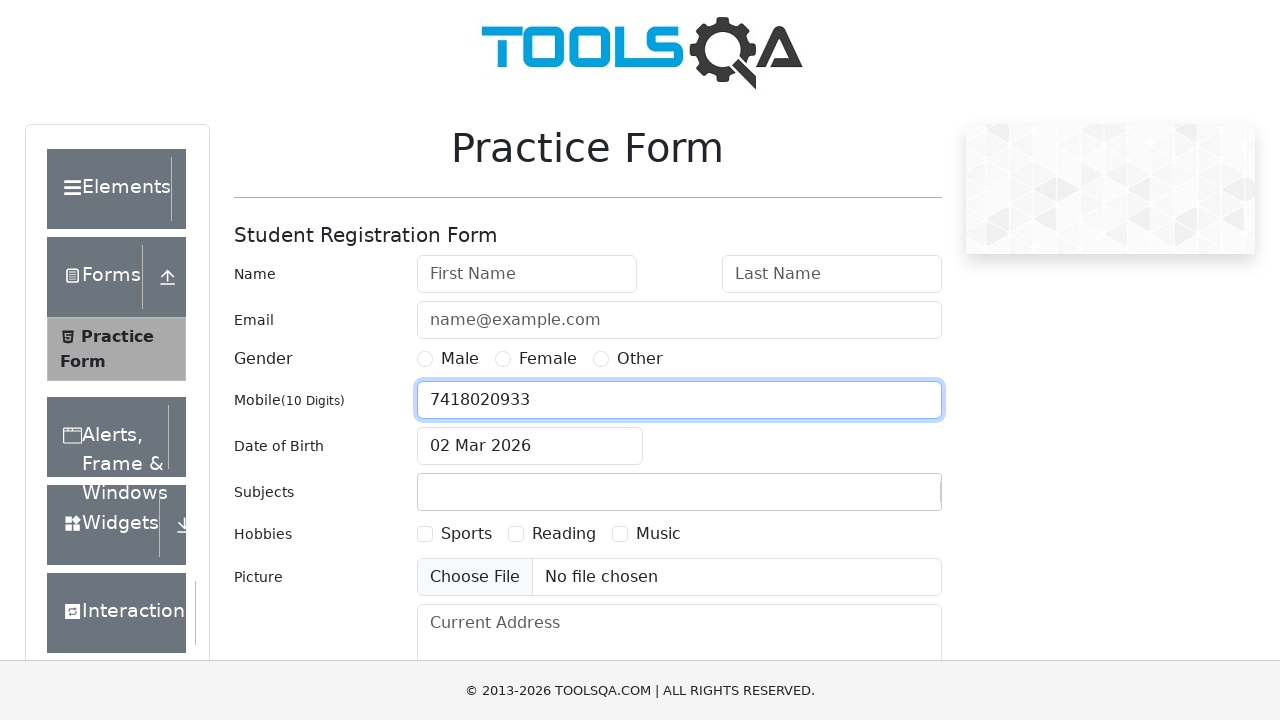

Verified mobile number input value is 7418020933
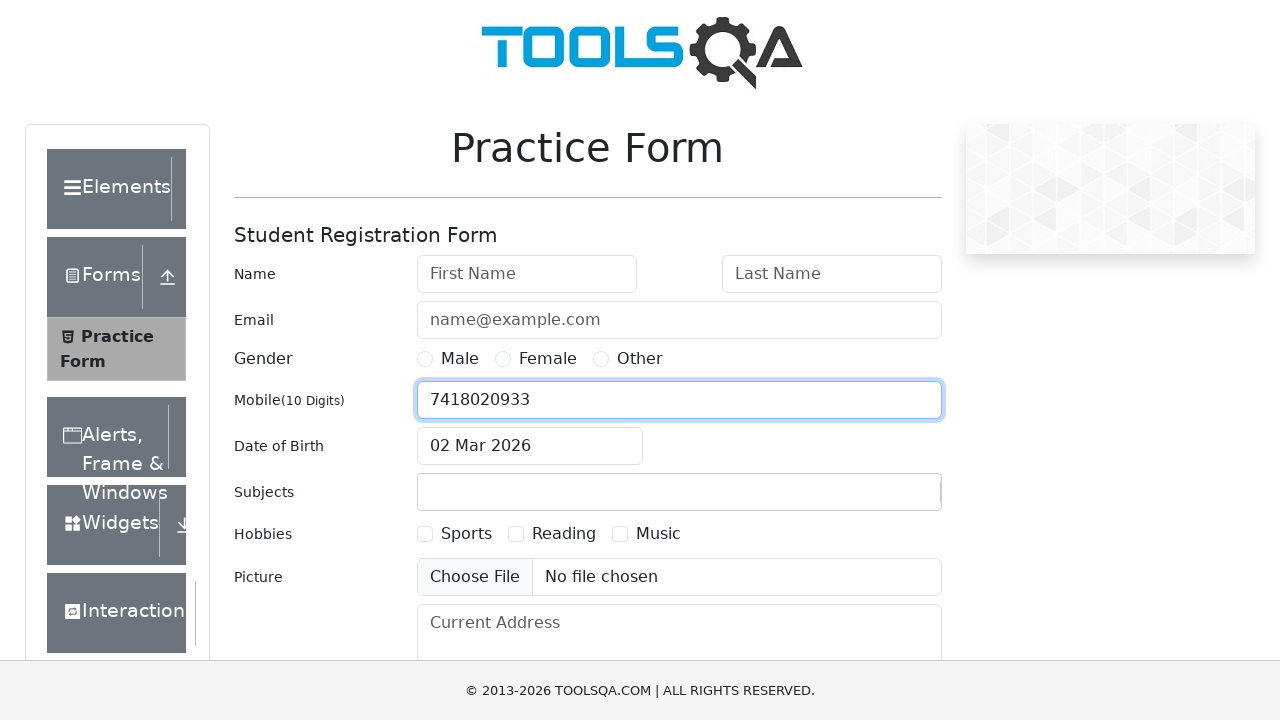

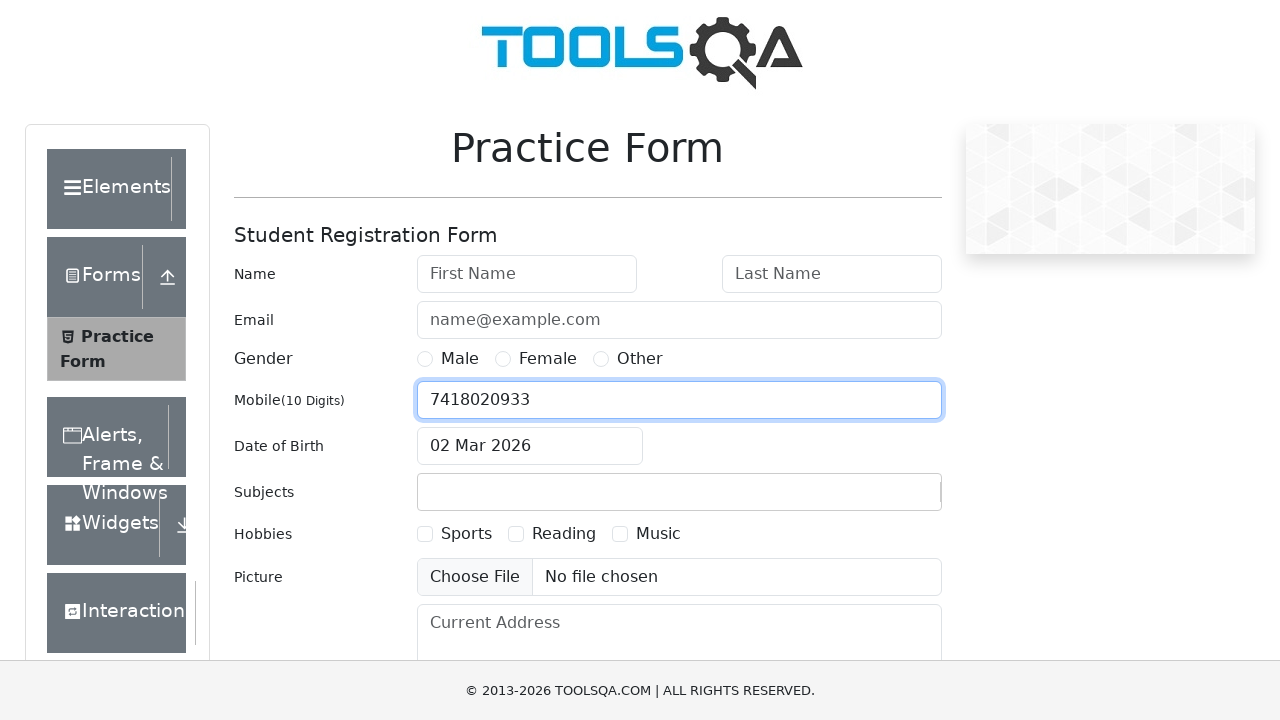